Tests JavaScript alert functionality by clicking on prompt button, entering text, and verifying the result

Starting URL: https://the-internet.herokuapp.com/javascript_alerts

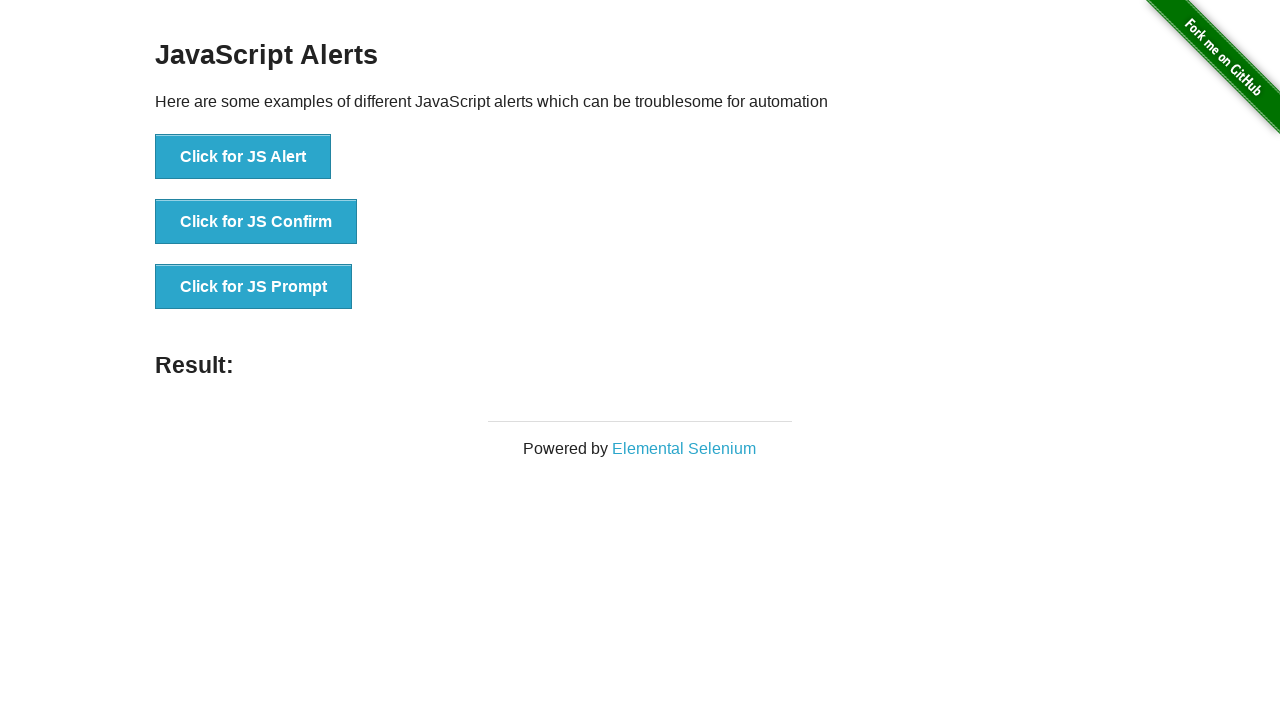

Clicked the JavaScript prompt button at (254, 287) on button[onclick='jsPrompt()']
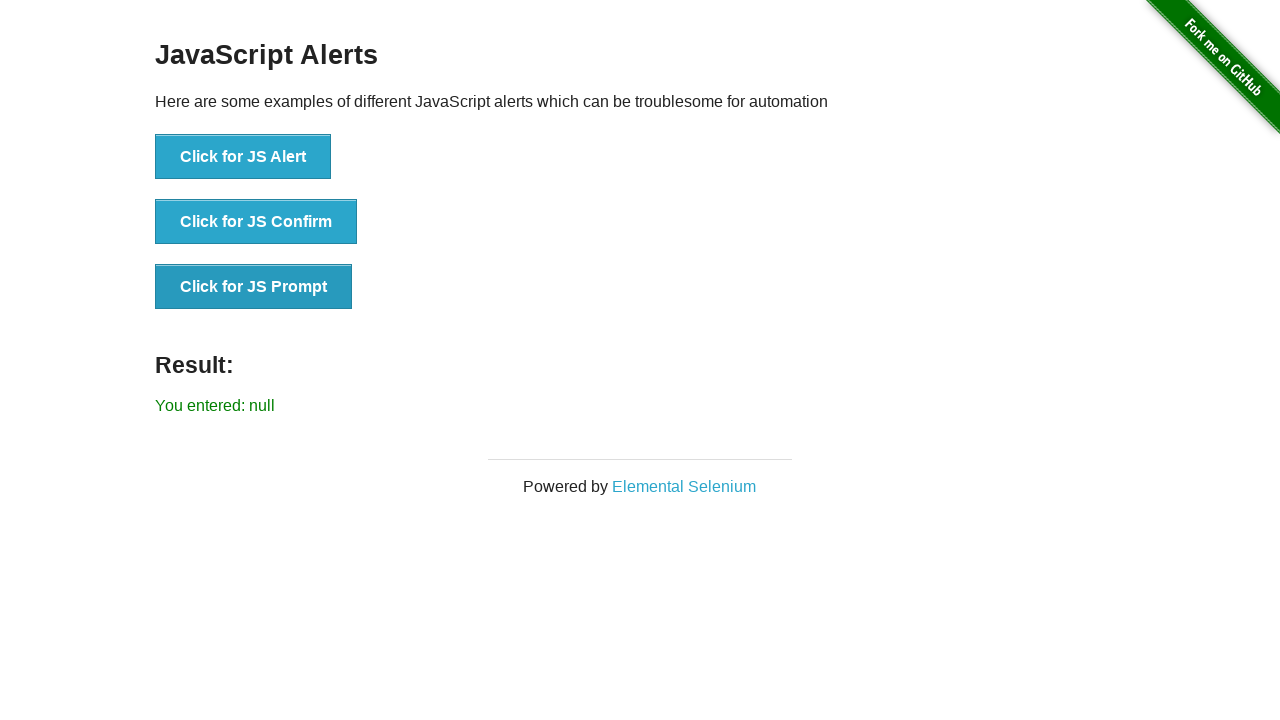

Set up dialog handler to accept prompt with 'TestUser123'
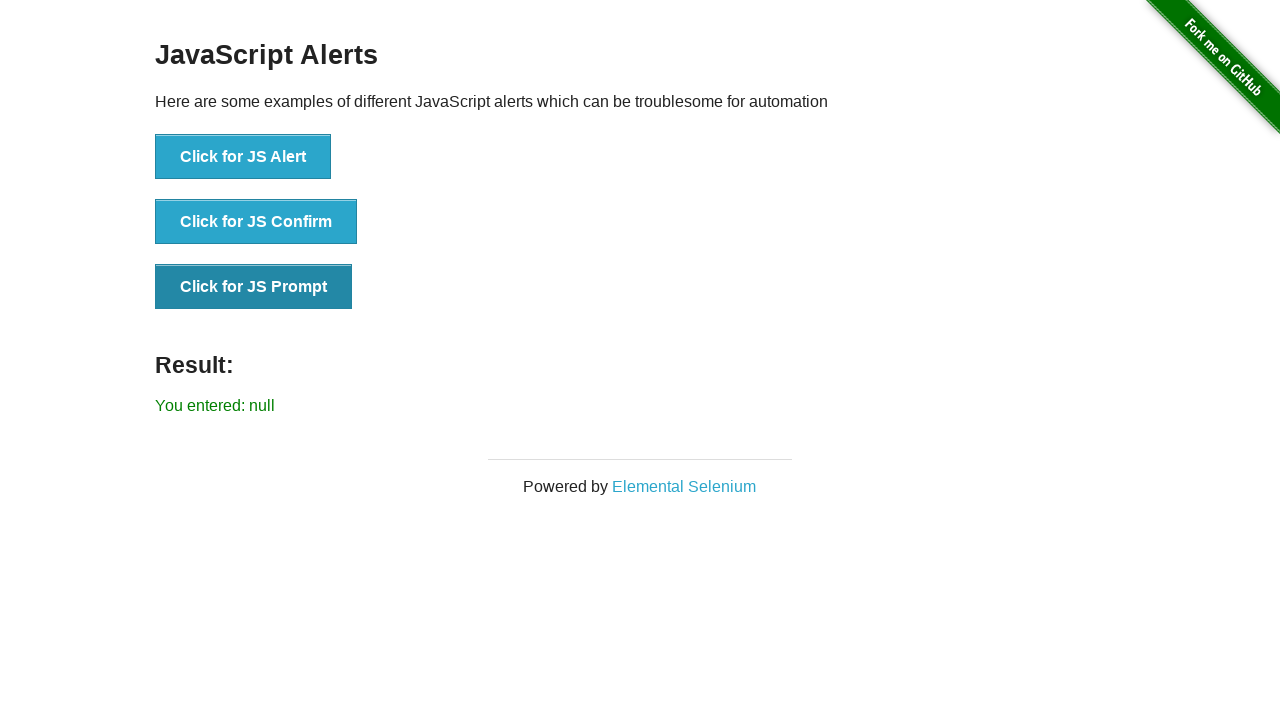

Clicked the JavaScript prompt button to trigger dialog at (254, 287) on button[onclick='jsPrompt()']
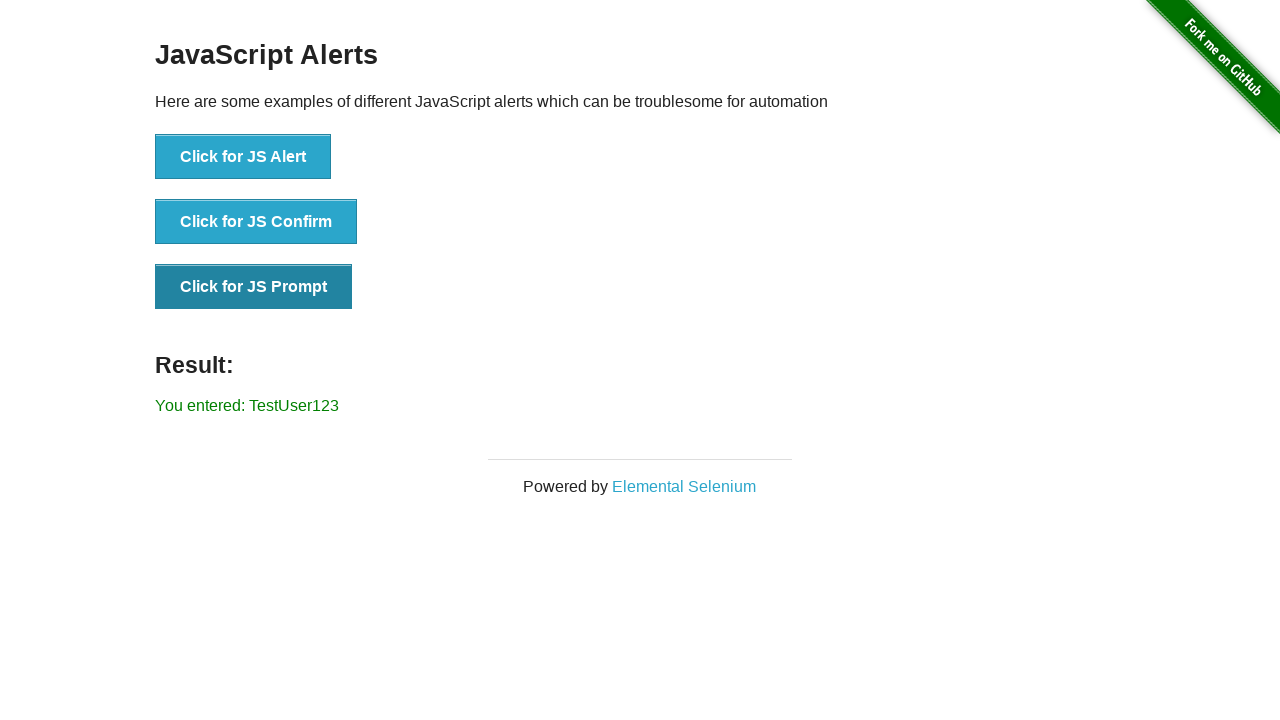

Located the result element
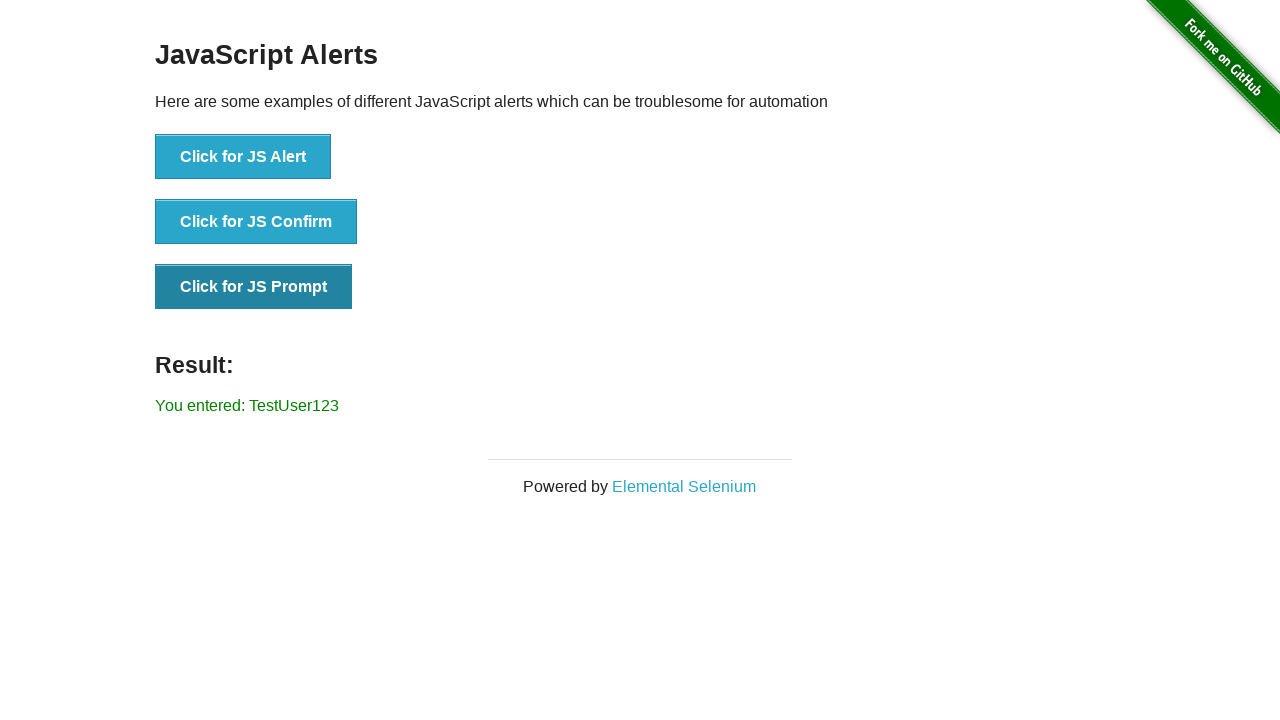

Result element became visible
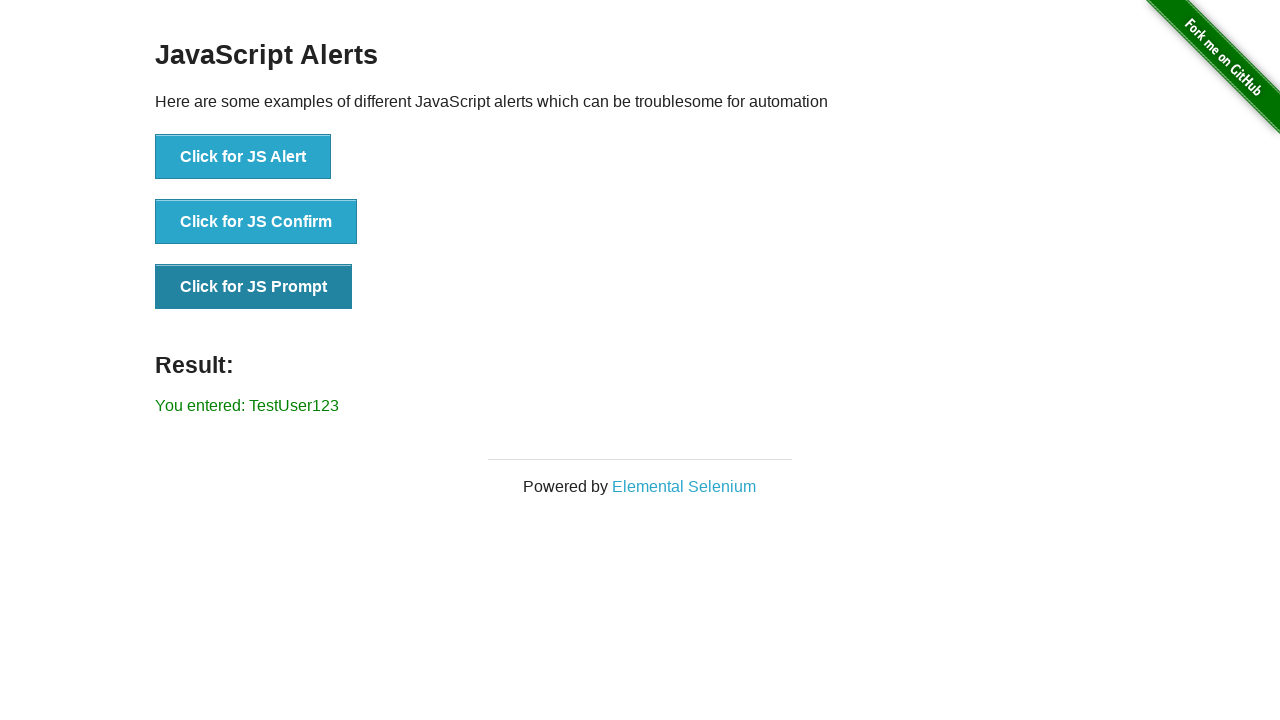

Verified result text matches expected prompt response 'You entered: TestUser123'
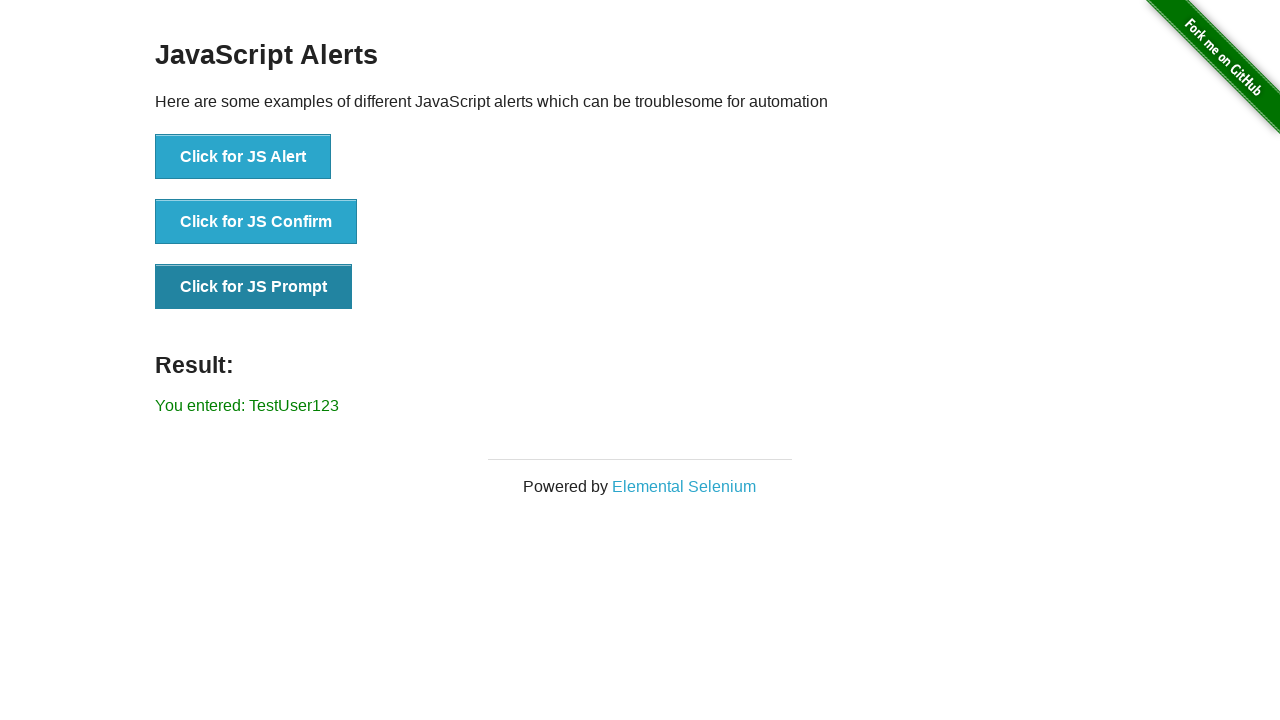

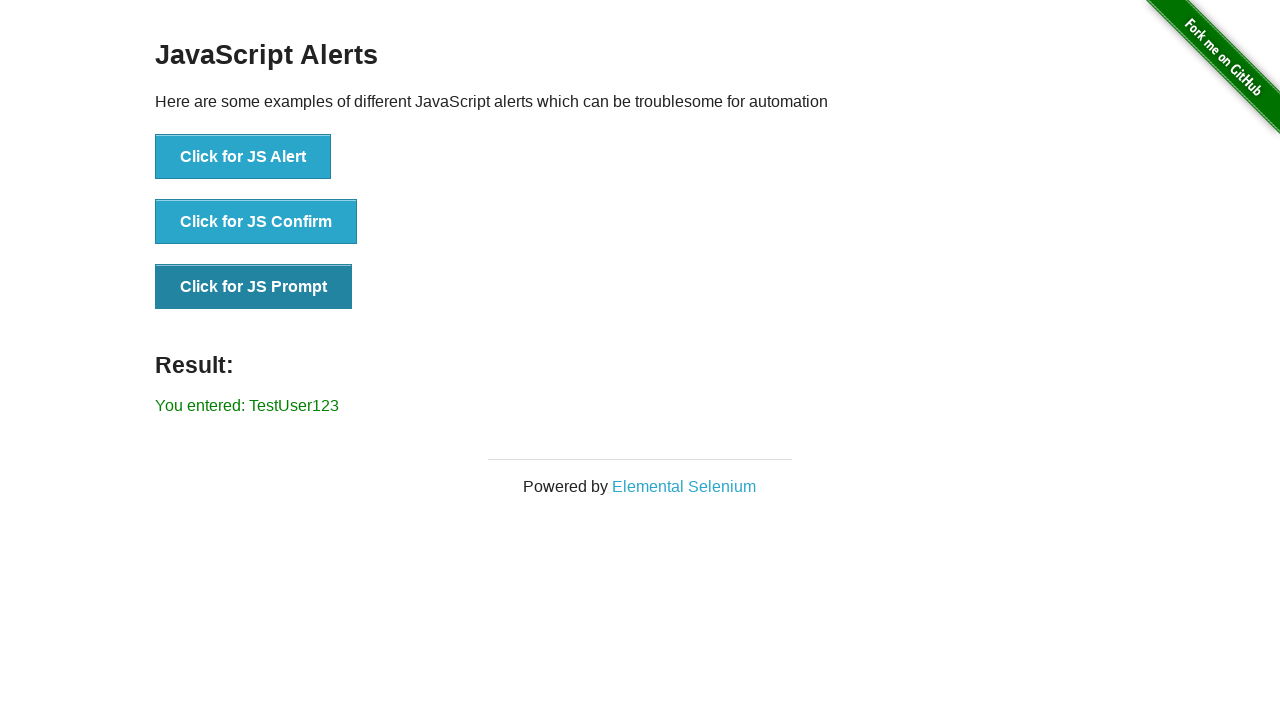